Tests window handles functionality by clicking a button that opens a new tab and verifying multiple browser windows/tabs are created

Starting URL: https://www.hyrtutorials.com/p/window-handles-practice.html

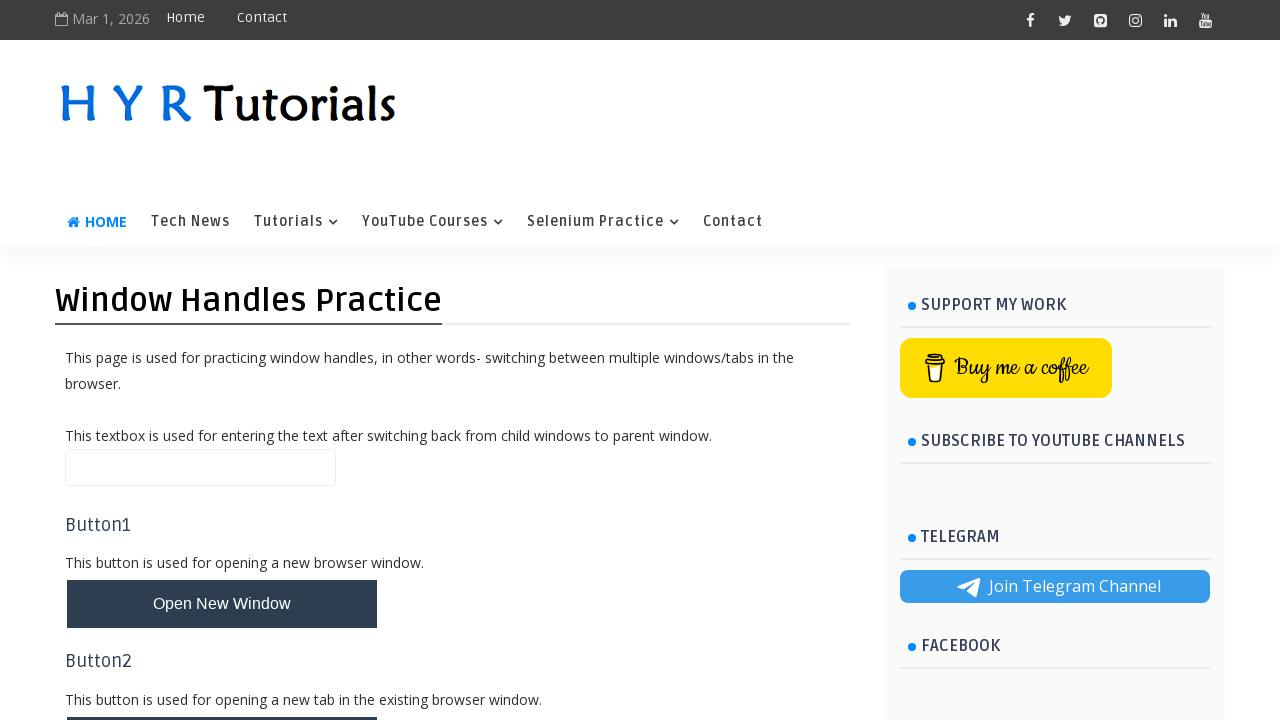

Clicked button to open new tab at (222, 696) on #newTabBtn
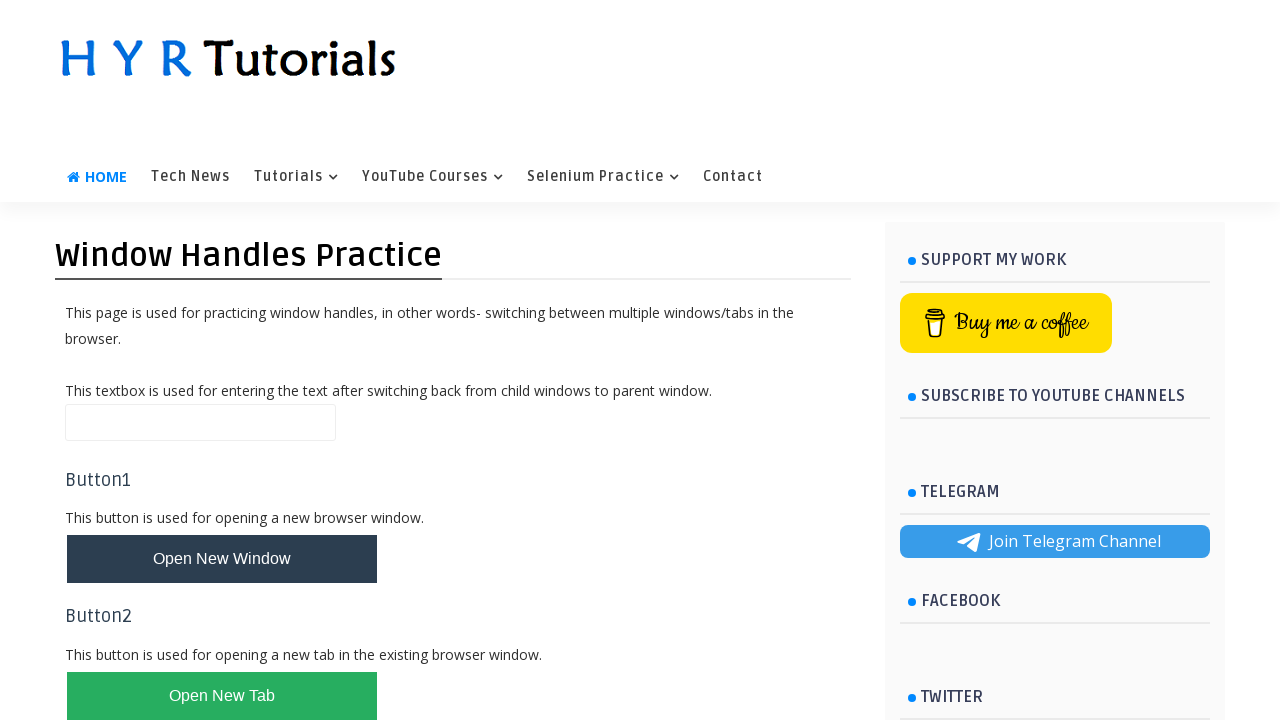

Waited 1000ms for new tab to be created
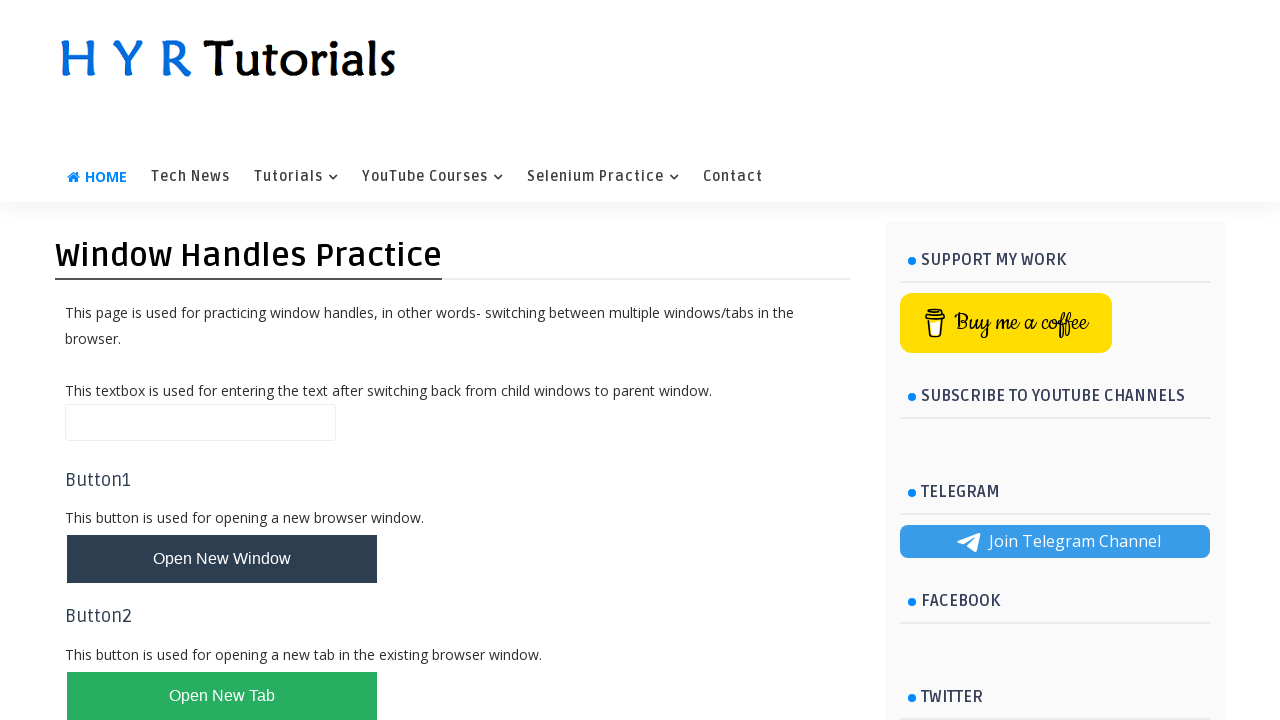

Retrieved all pages from browser context
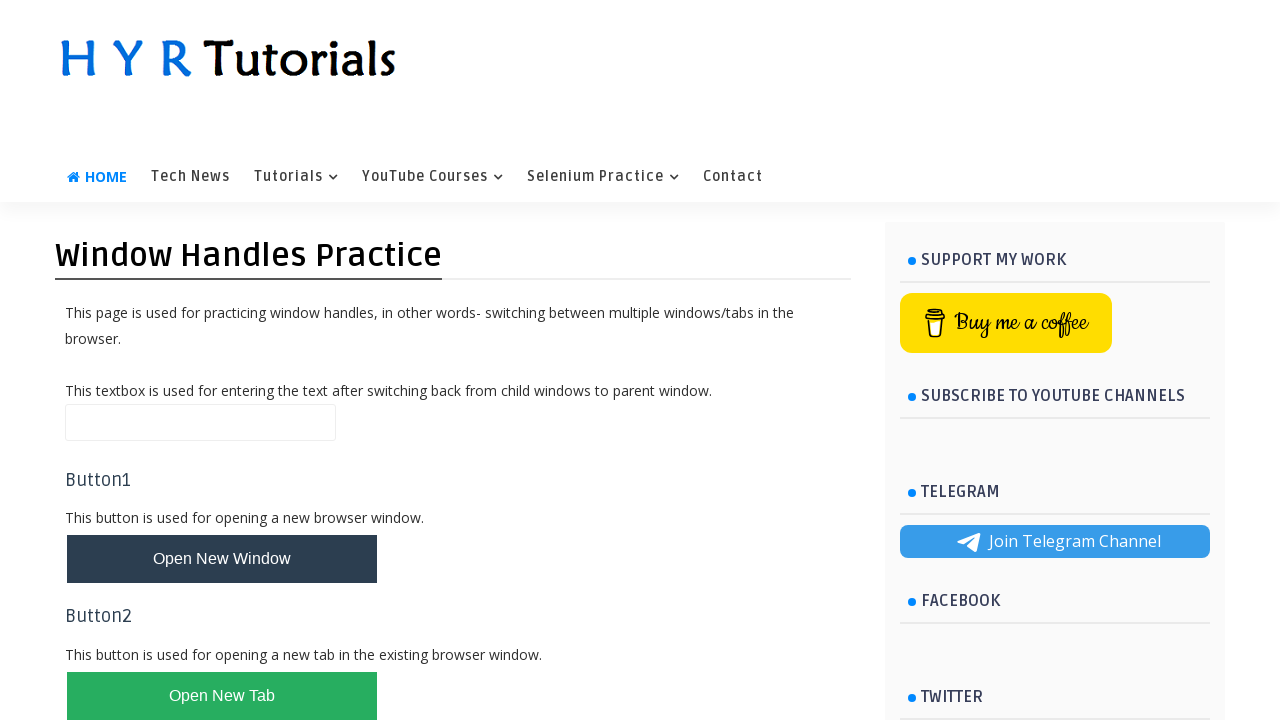

Verified multiple windows/tabs are open - Total pages: 2
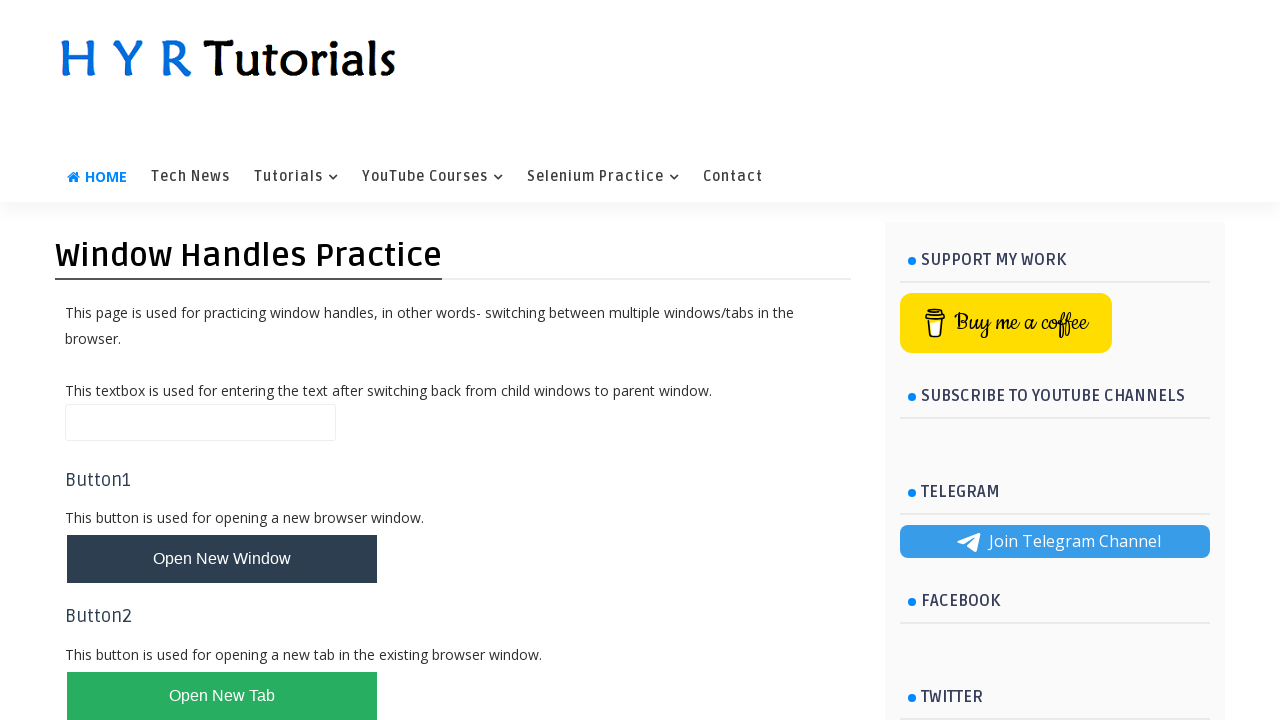

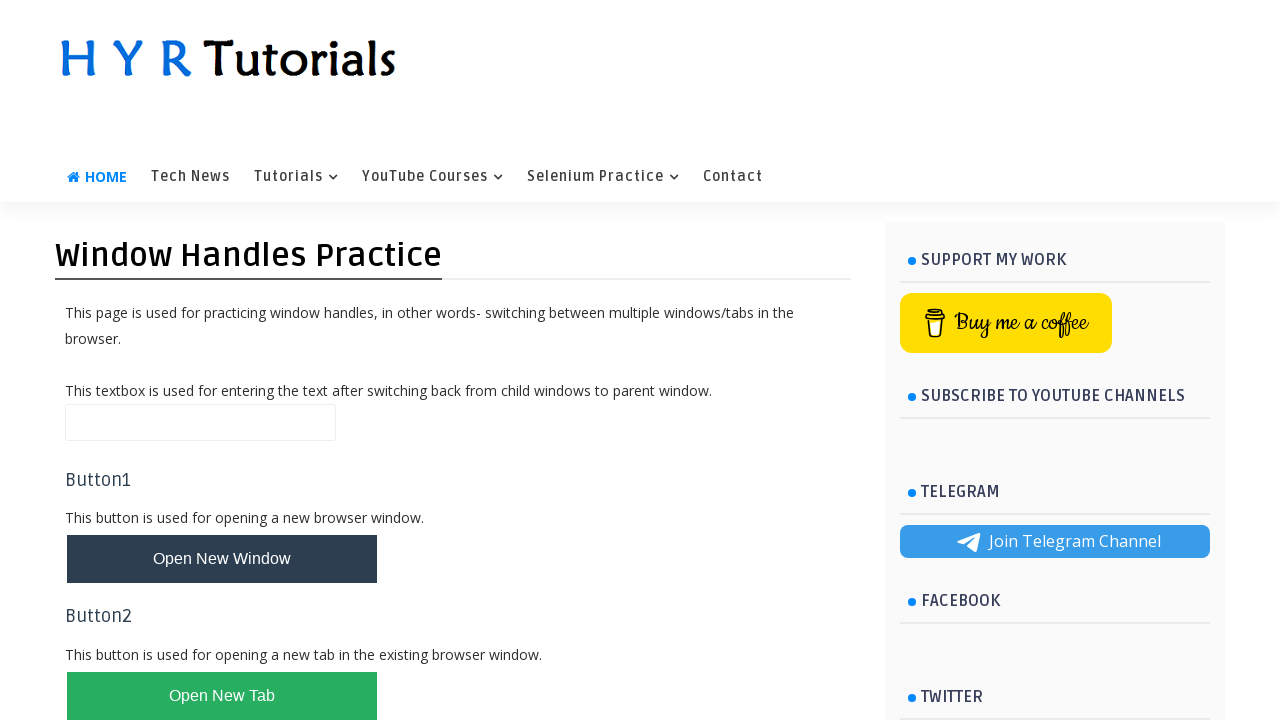